Navigates to a practice login page and verifies the page loads by checking the title is accessible

Starting URL: https://rahulshettyacademy.com/loginpagePractise/

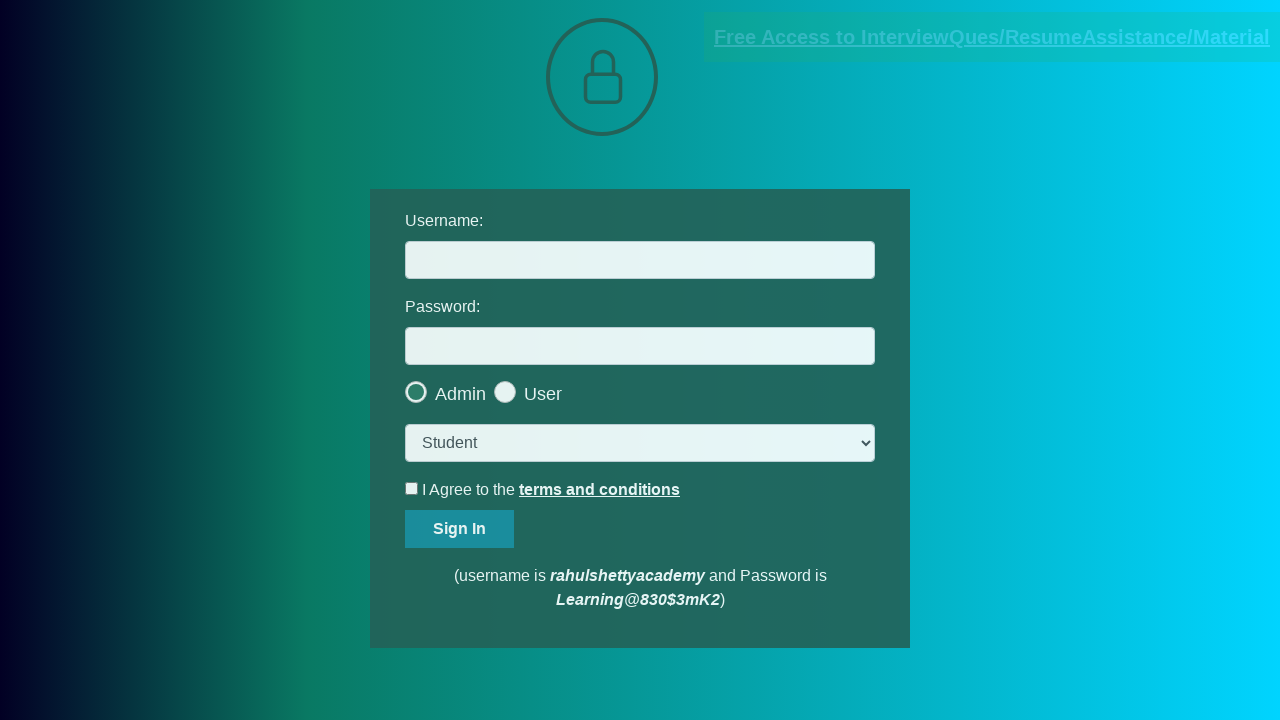

Retrieved page title
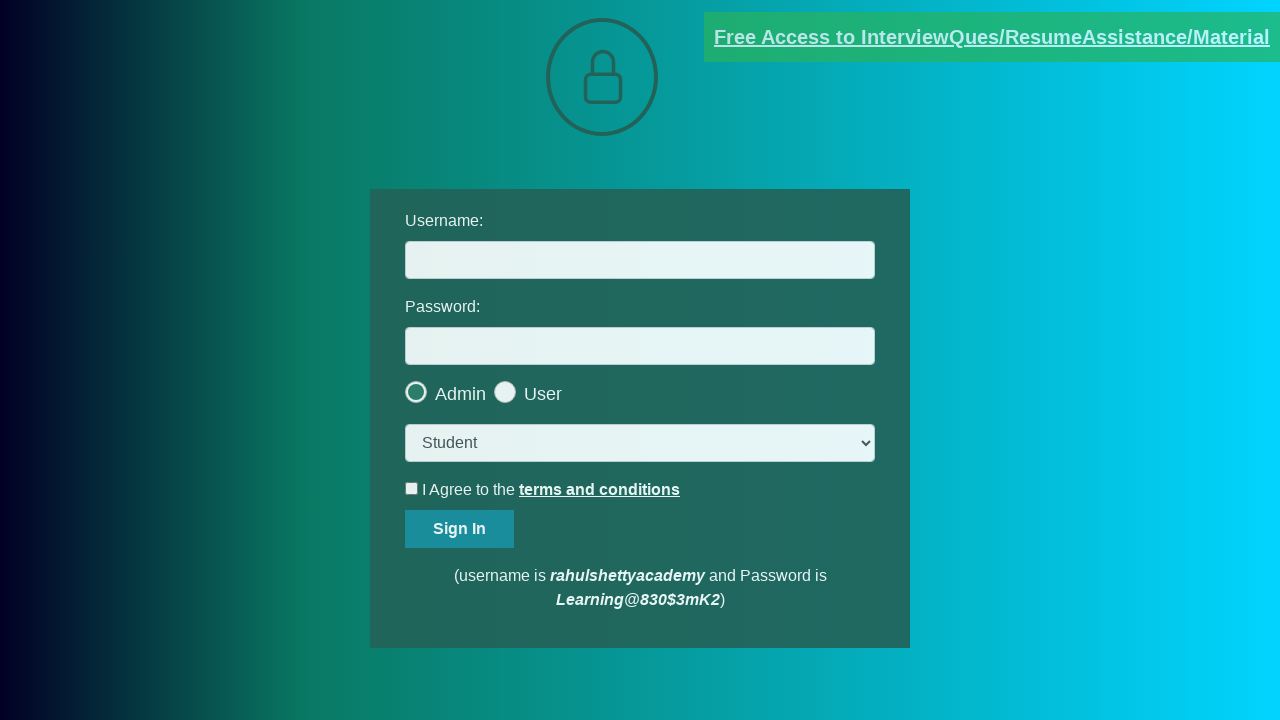

Printed page title to console
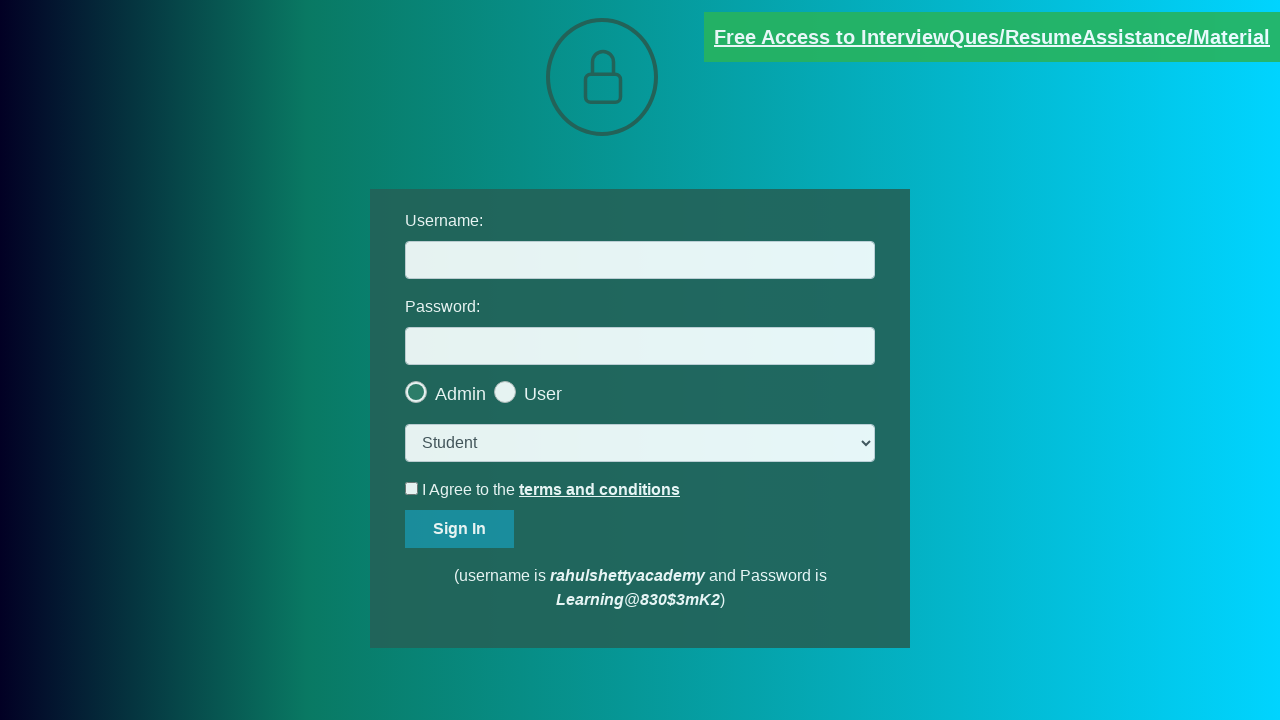

Printed page URL to console
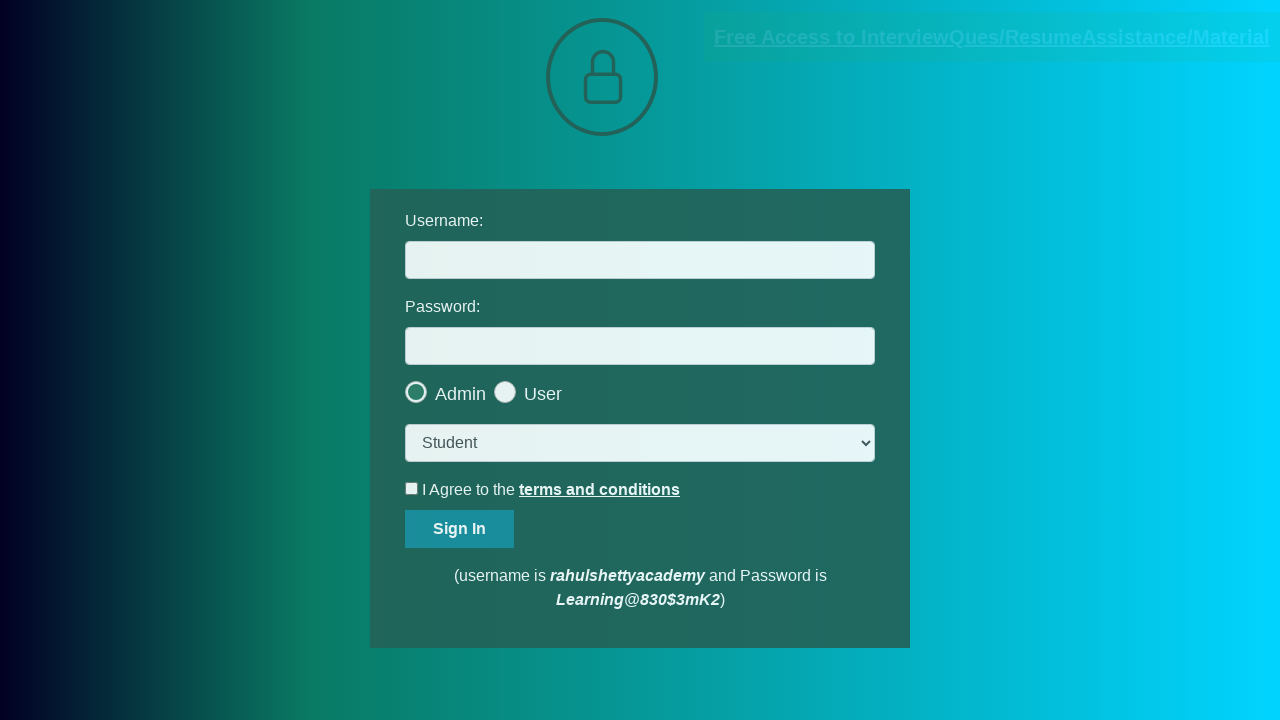

Page fully loaded - DOM content loaded
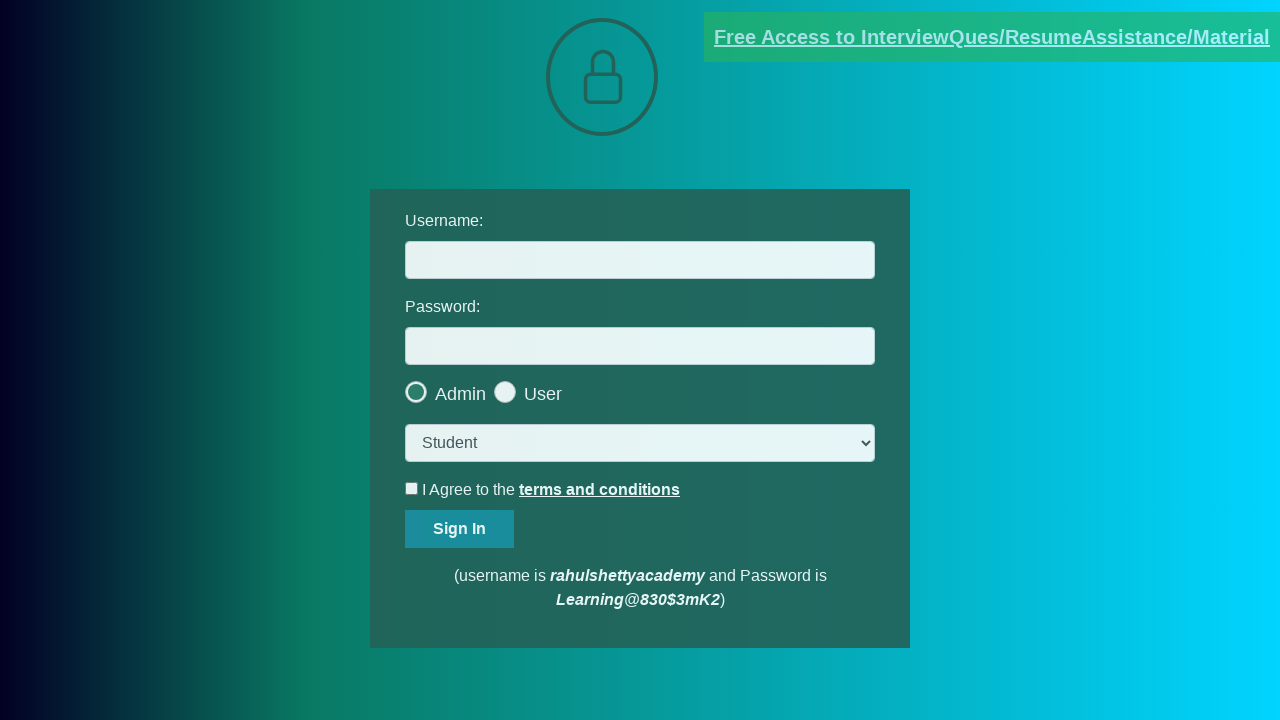

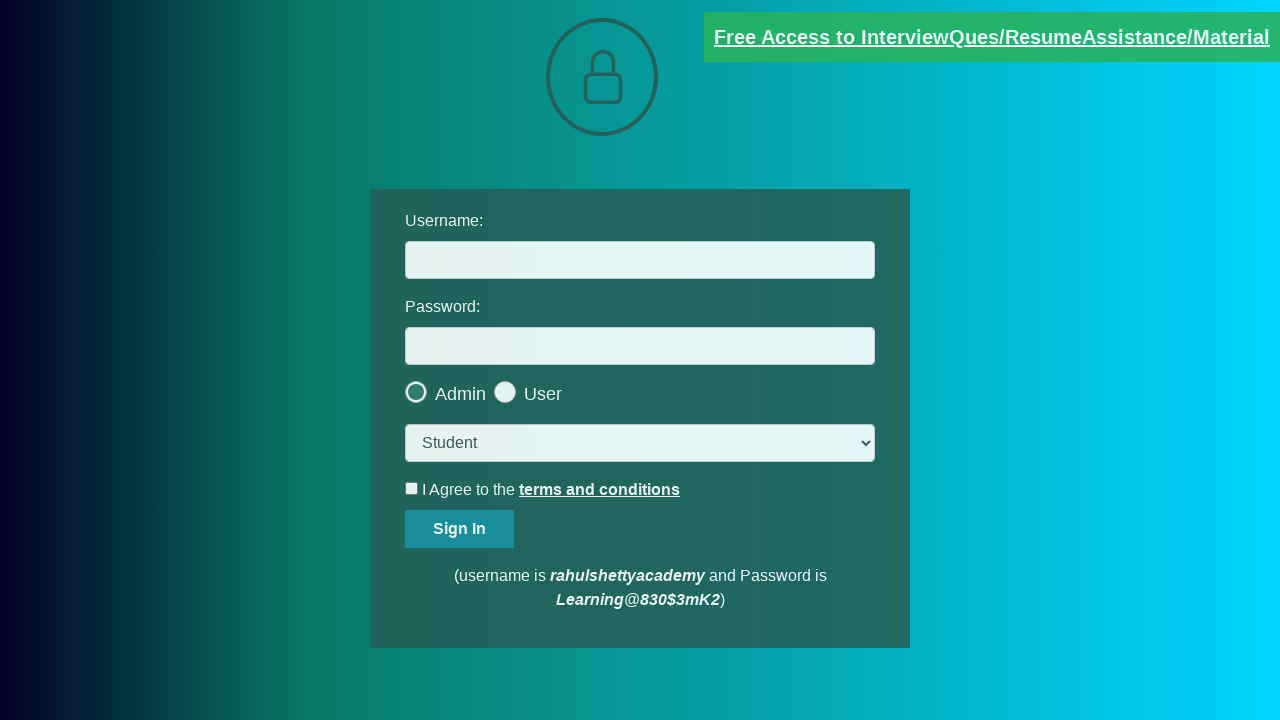